Tests renting a cat by entering ID 1 and verifying the listing shows "Rented out" and success message

Starting URL: https://cs1632.appspot.com/

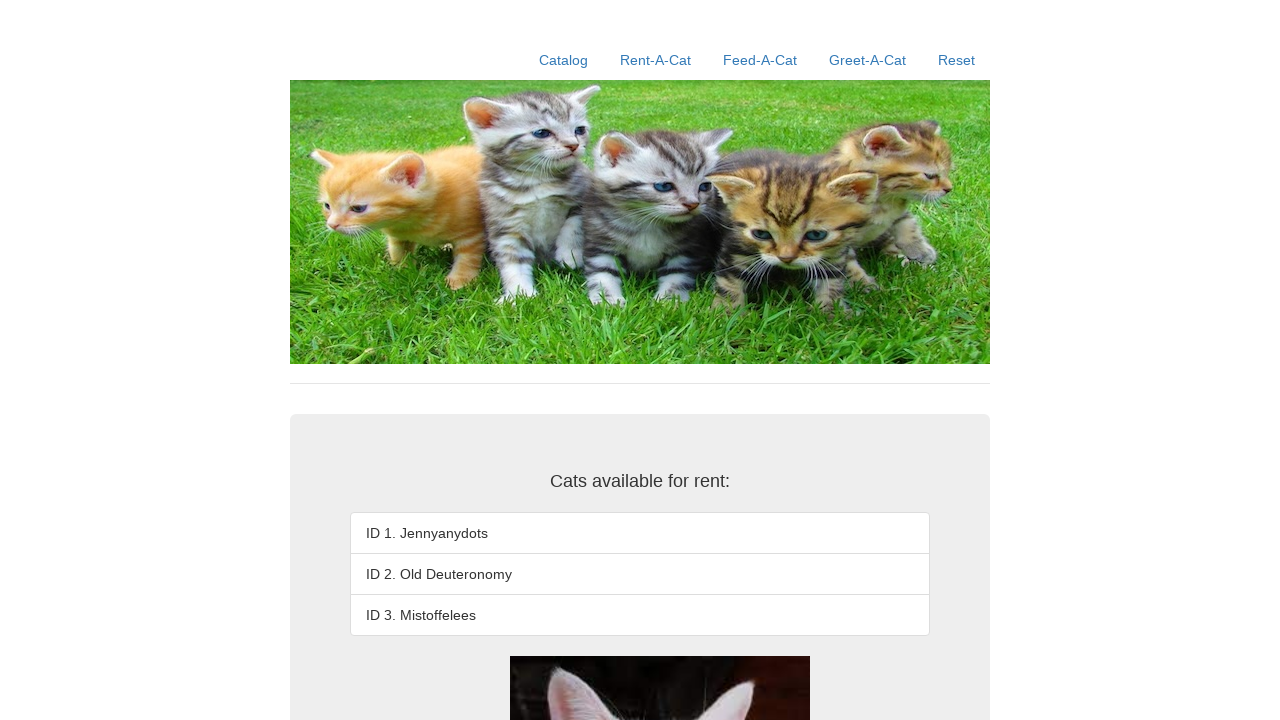

Set initial cookie state for cats 1, 2, and 3 to not rented
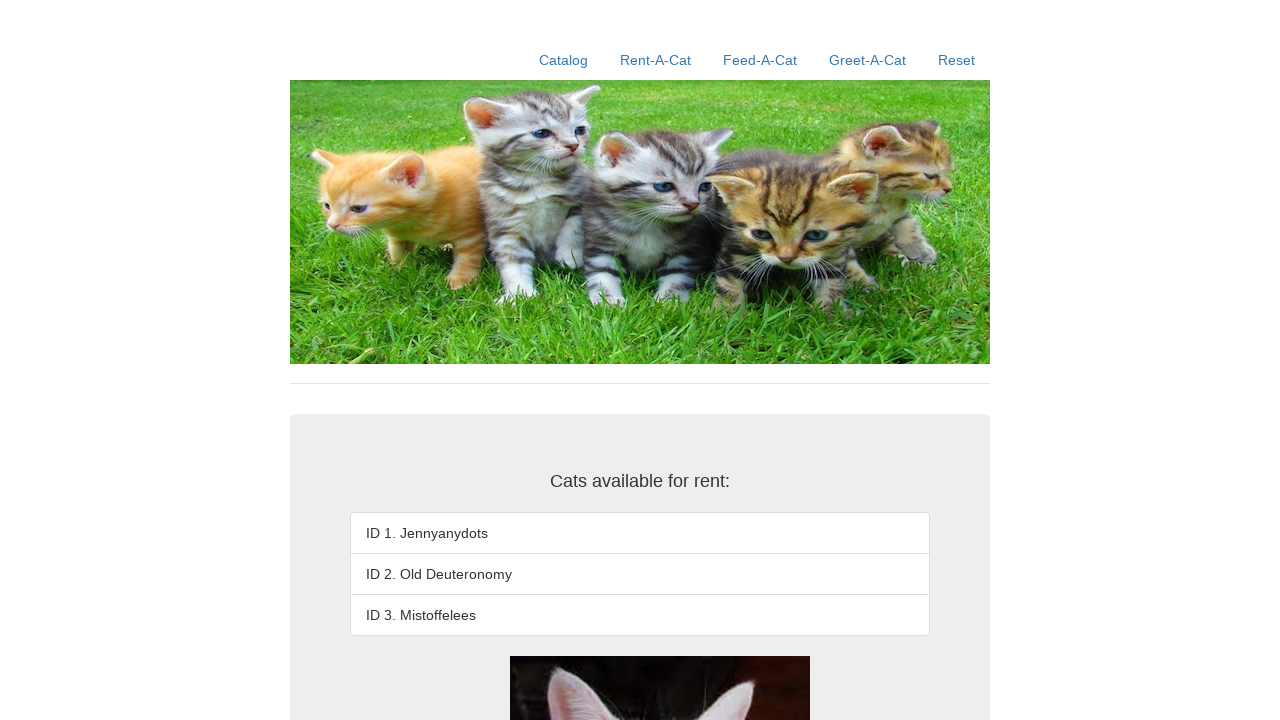

Clicked Rent-A-Cat navigation link at (656, 60) on text=Rent-A-Cat
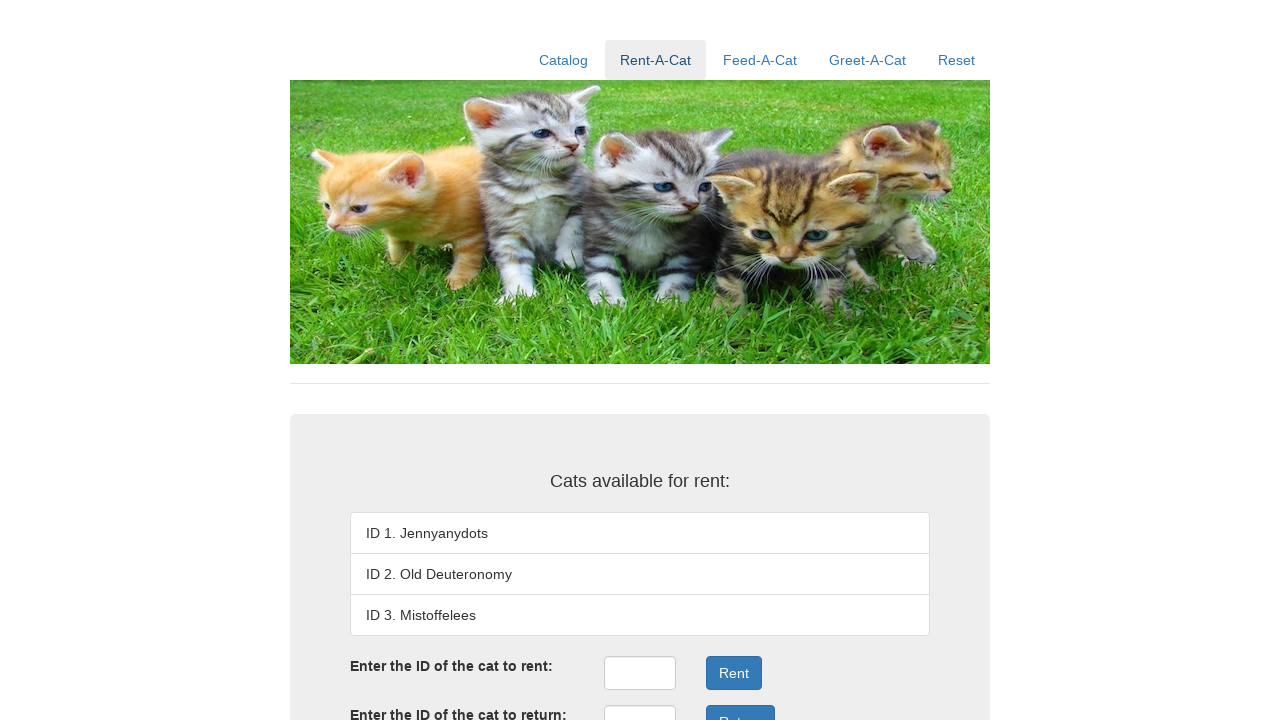

Clicked rent ID input field at (640, 673) on #rentID
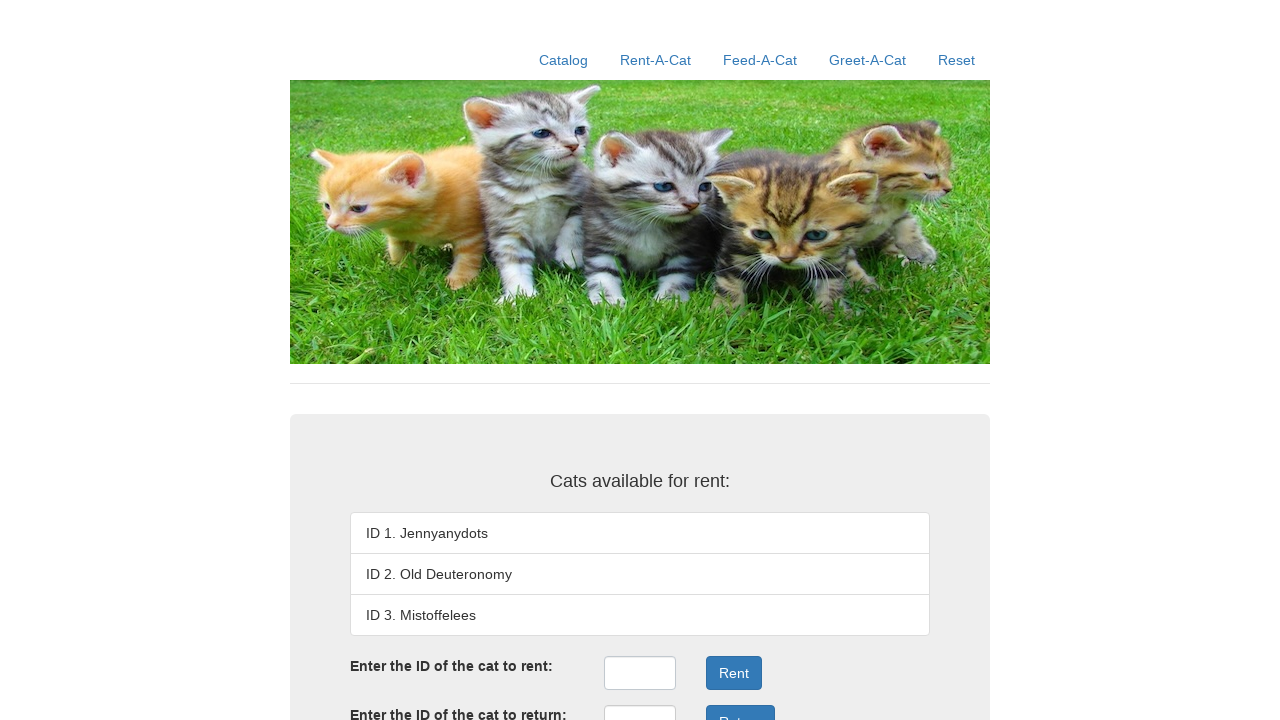

Entered cat ID '1' in rent ID field on #rentID
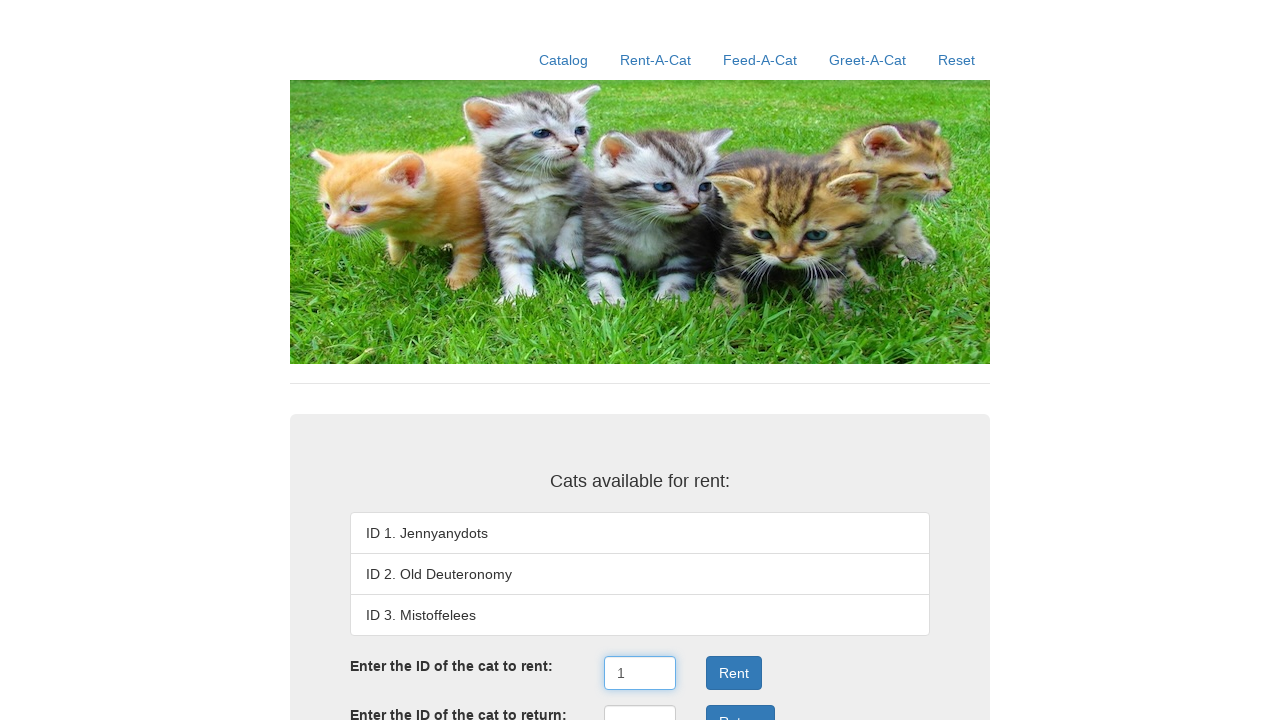

Clicked rent button to submit rental request for cat ID 1 at (734, 673) on .form-group:nth-child(3) .btn
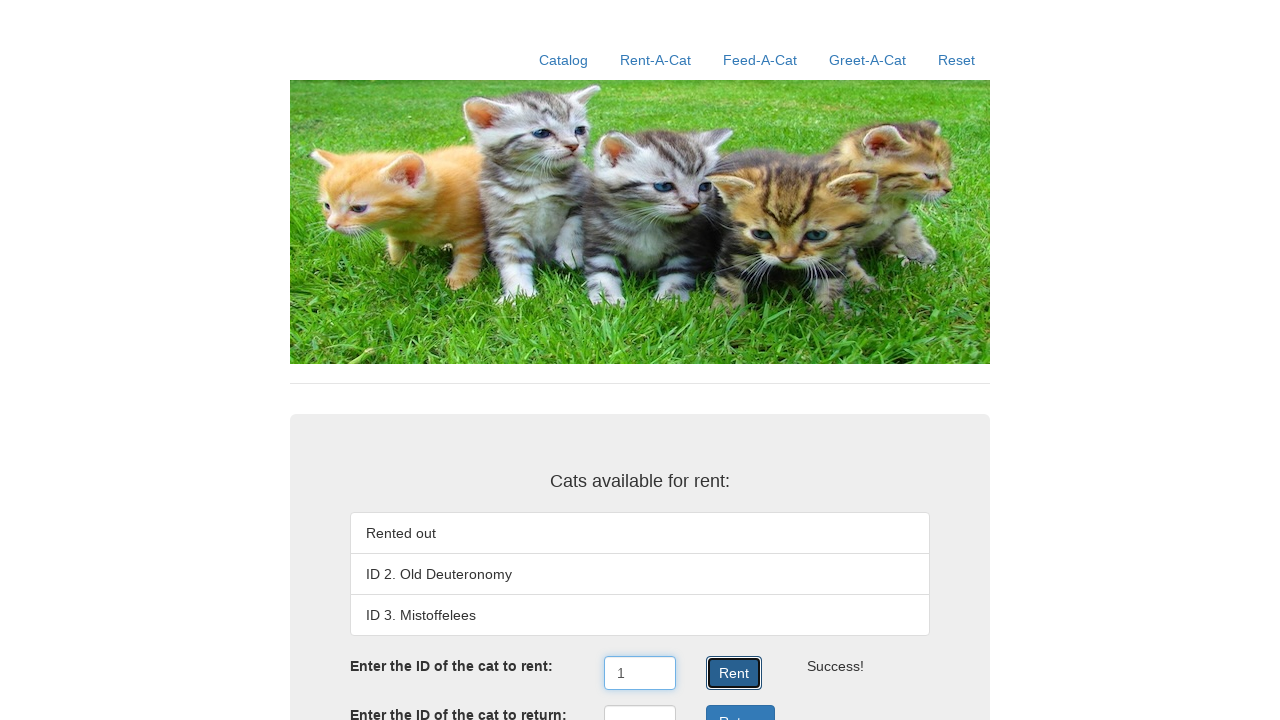

Rental result message appeared
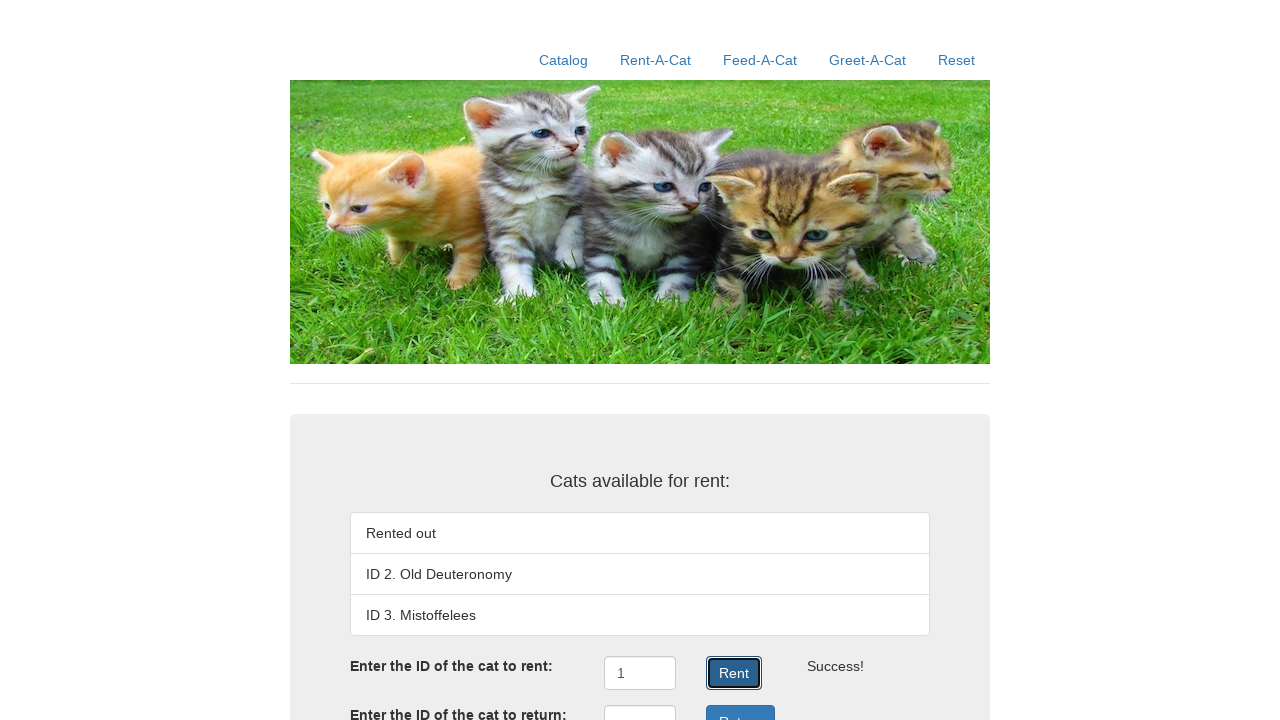

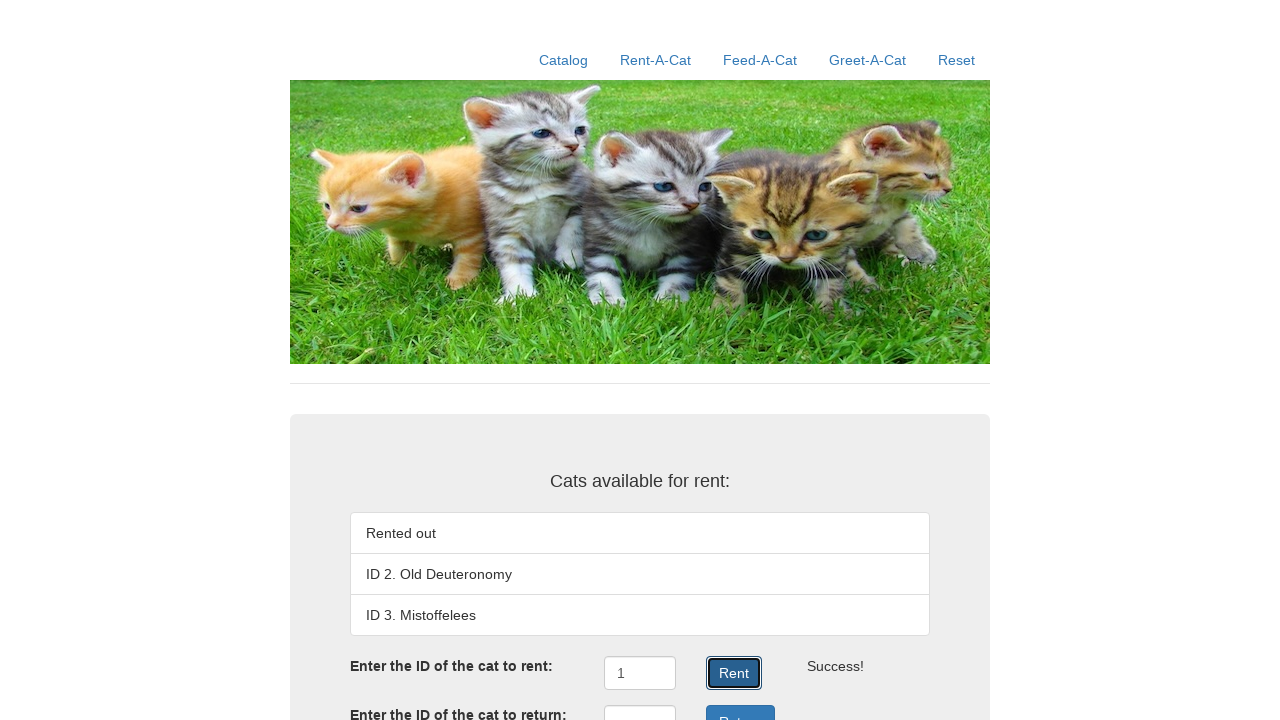